Navigates to a birthday greeting page hosted on GitHub Pages and waits for the page content to load, verifying the page is accessible.

Starting URL: https://bayarmaa01.github.io/HBD/

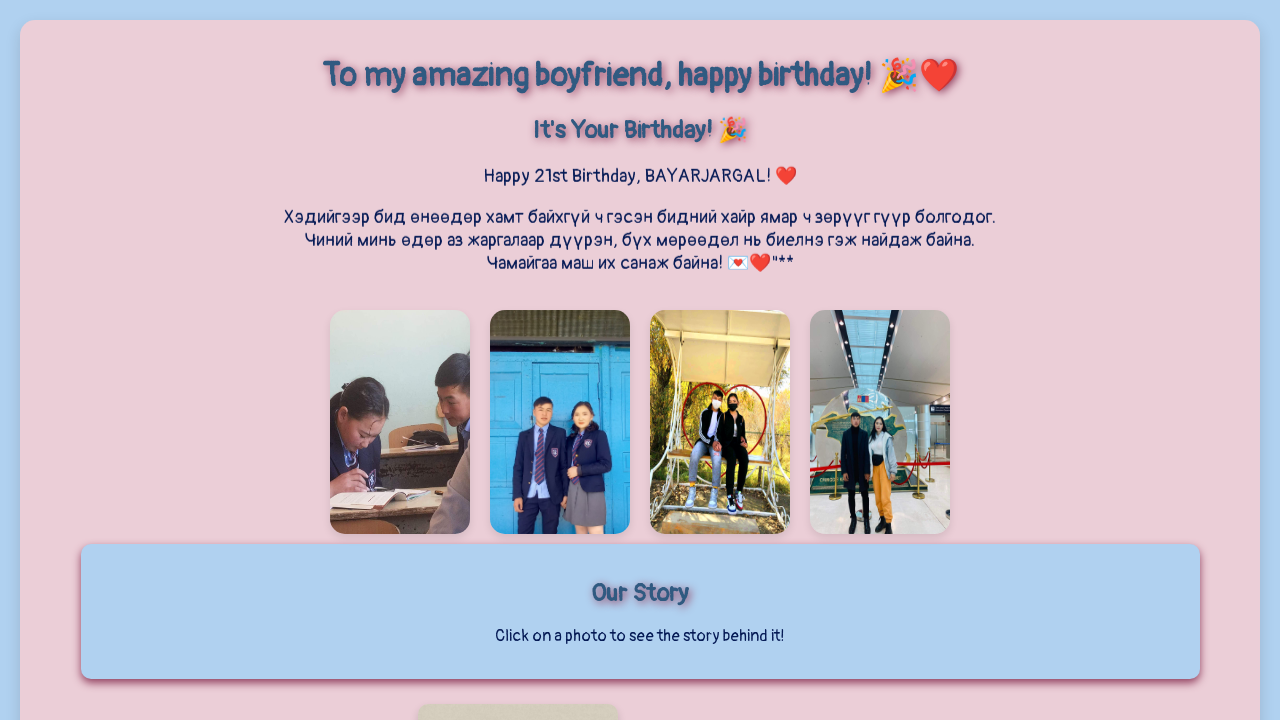

Waited for page to reach network idle state
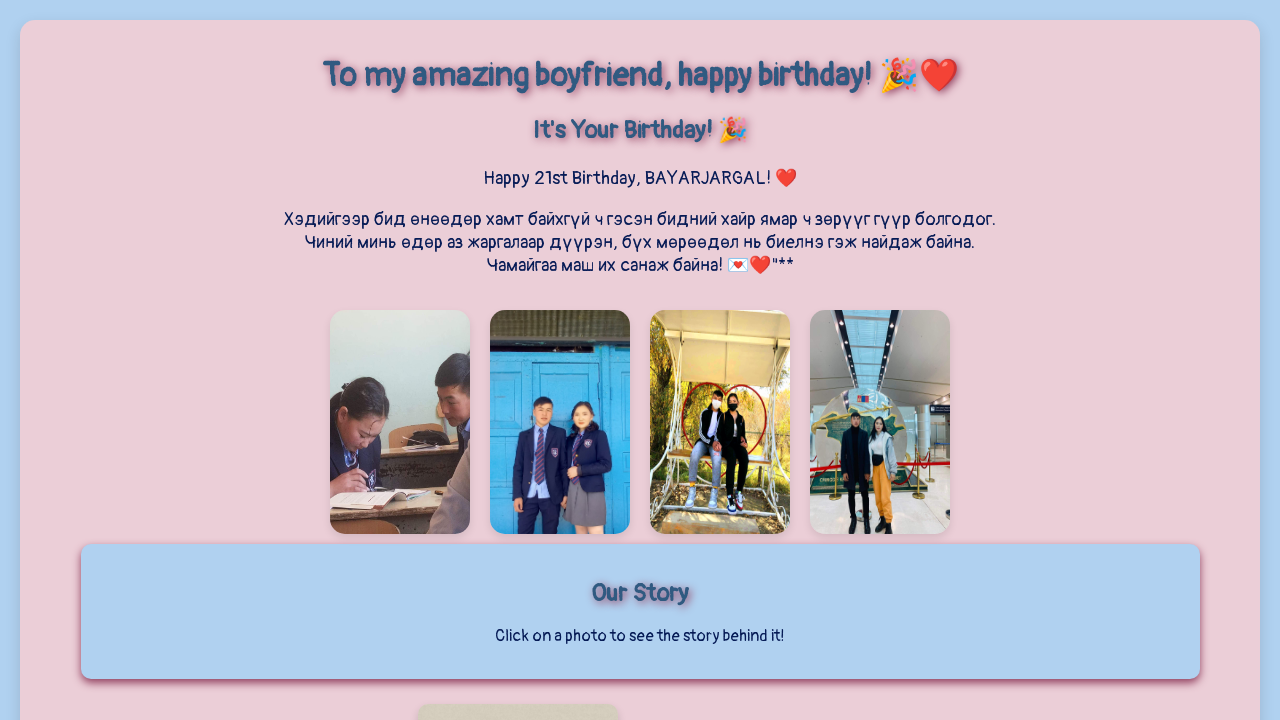

Verified body element is present on birthday greeting page
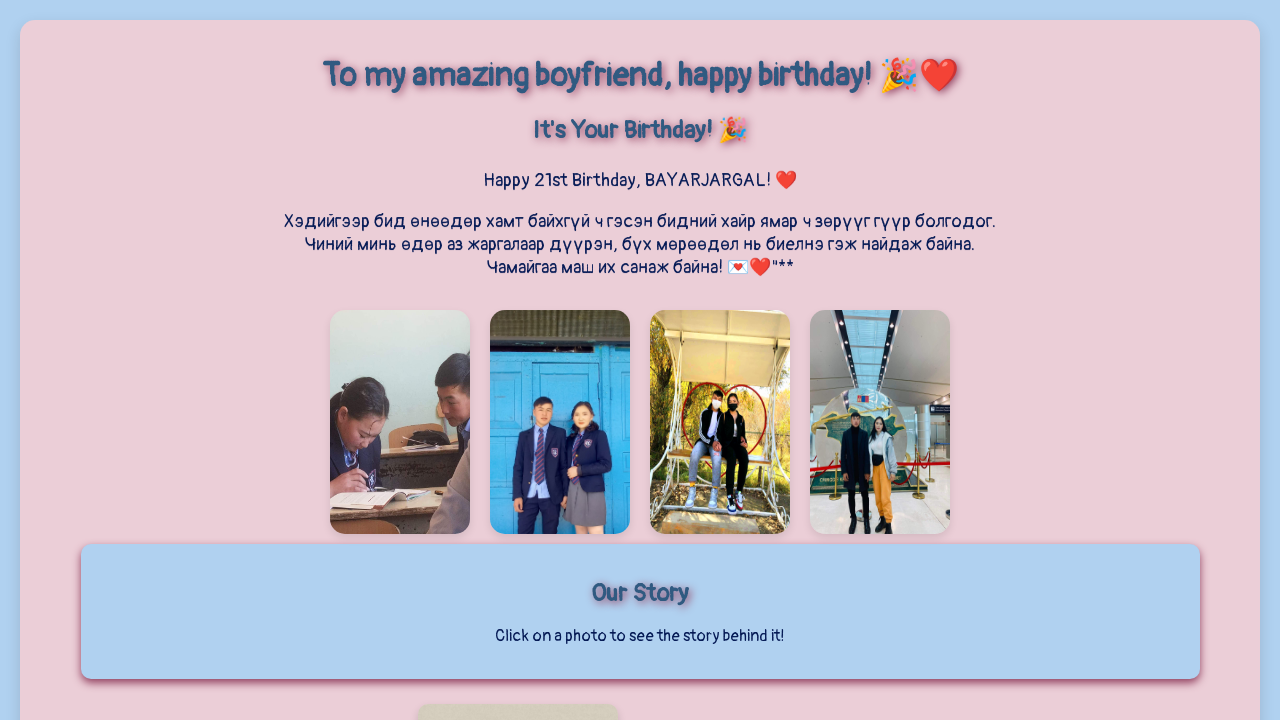

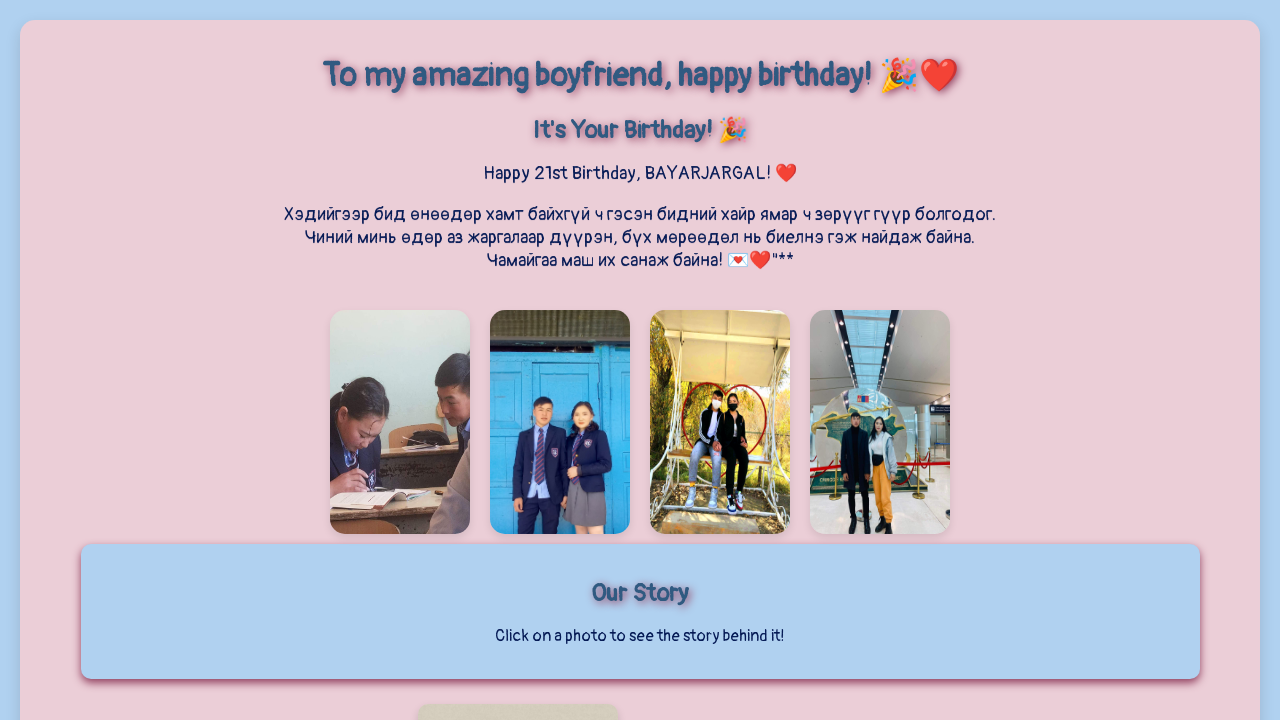